Navigates to the Slow Resources page from the main menu

Starting URL: http://the-internet.herokuapp.com

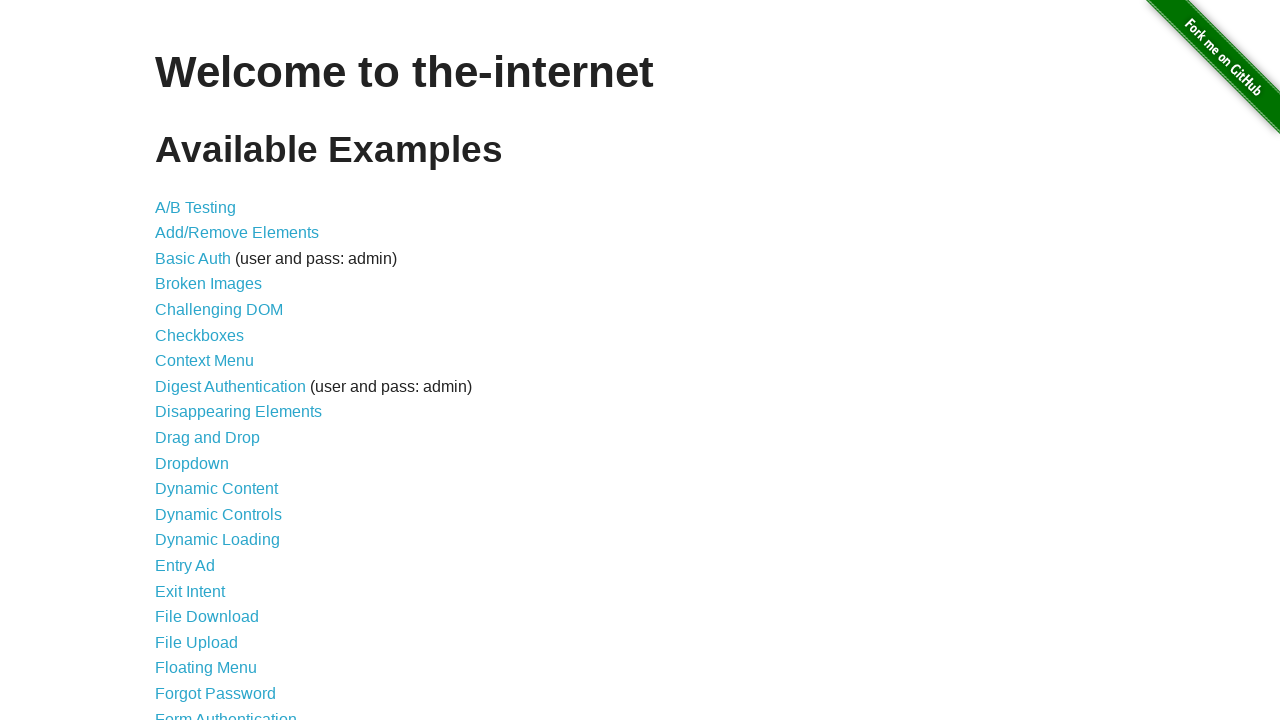

Clicked on Slow Resources link from main menu at (214, 548) on #content > ul > li:nth-child(40) > a
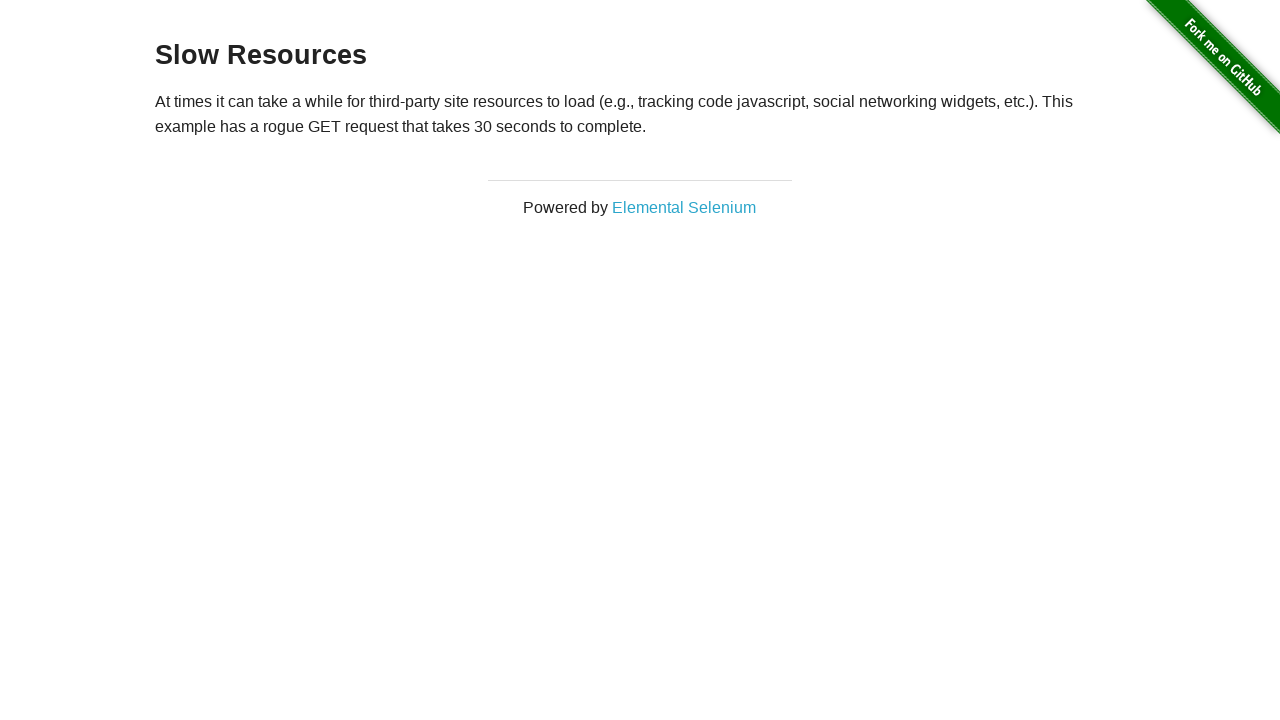

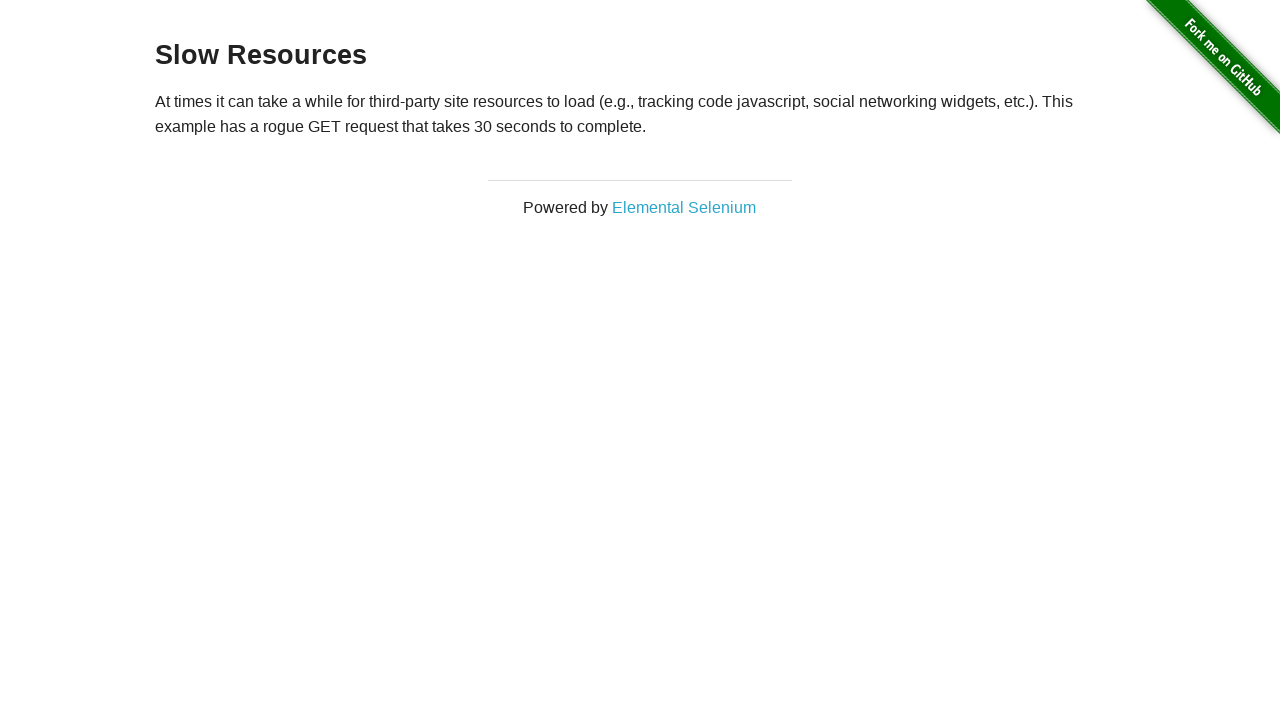